Tests JavaScript Prompt dialog by clicking the prompt button, dismissing it with Cancel, and verifying the result shows "null" was entered

Starting URL: https://the-internet.herokuapp.com/javascript_alerts

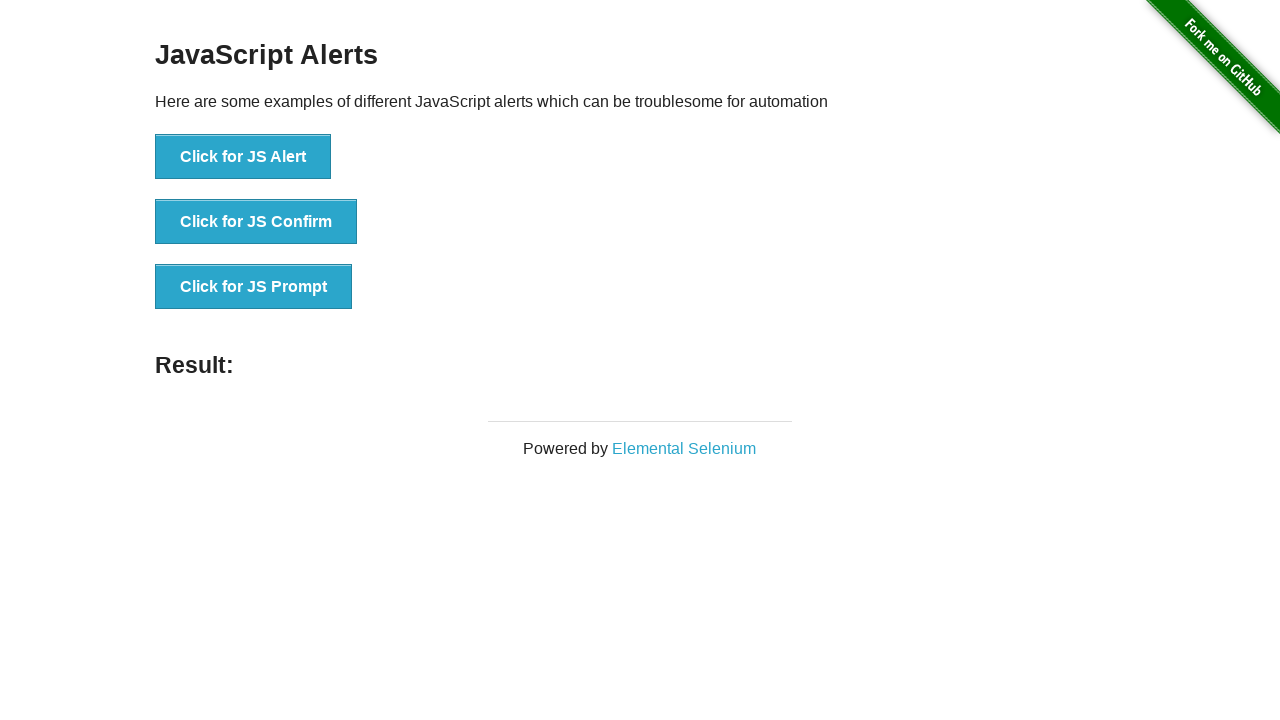

Set up dialog handler to dismiss prompts by clicking Cancel
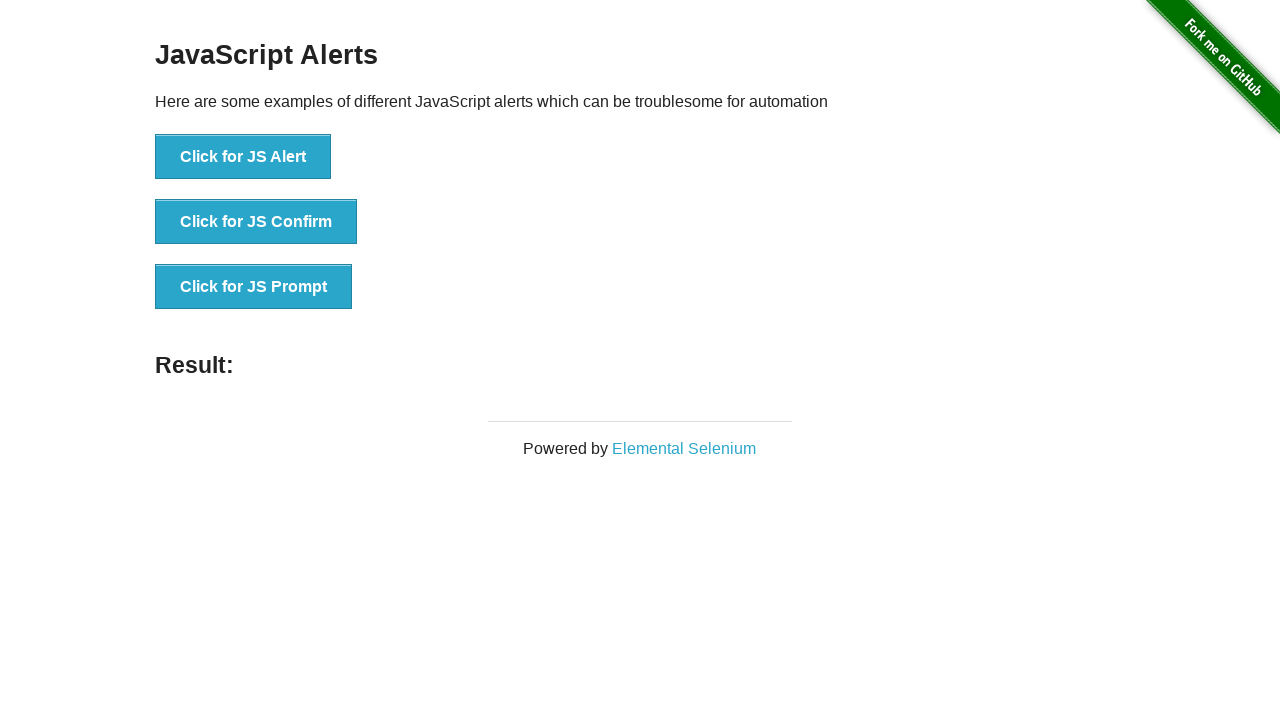

Clicked the JS Prompt button at (254, 287) on xpath=//button[text()='Click for JS Prompt']
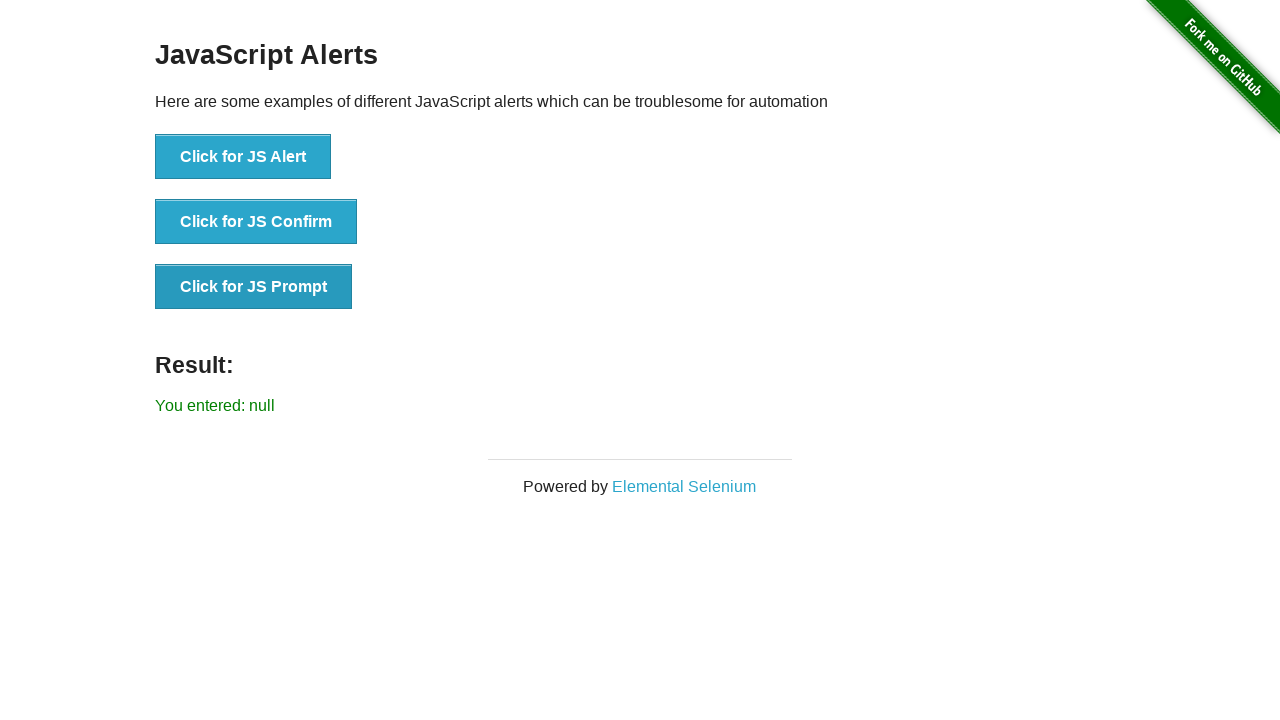

Waited for result element to load, prompt was dismissed with Cancel and result shows null
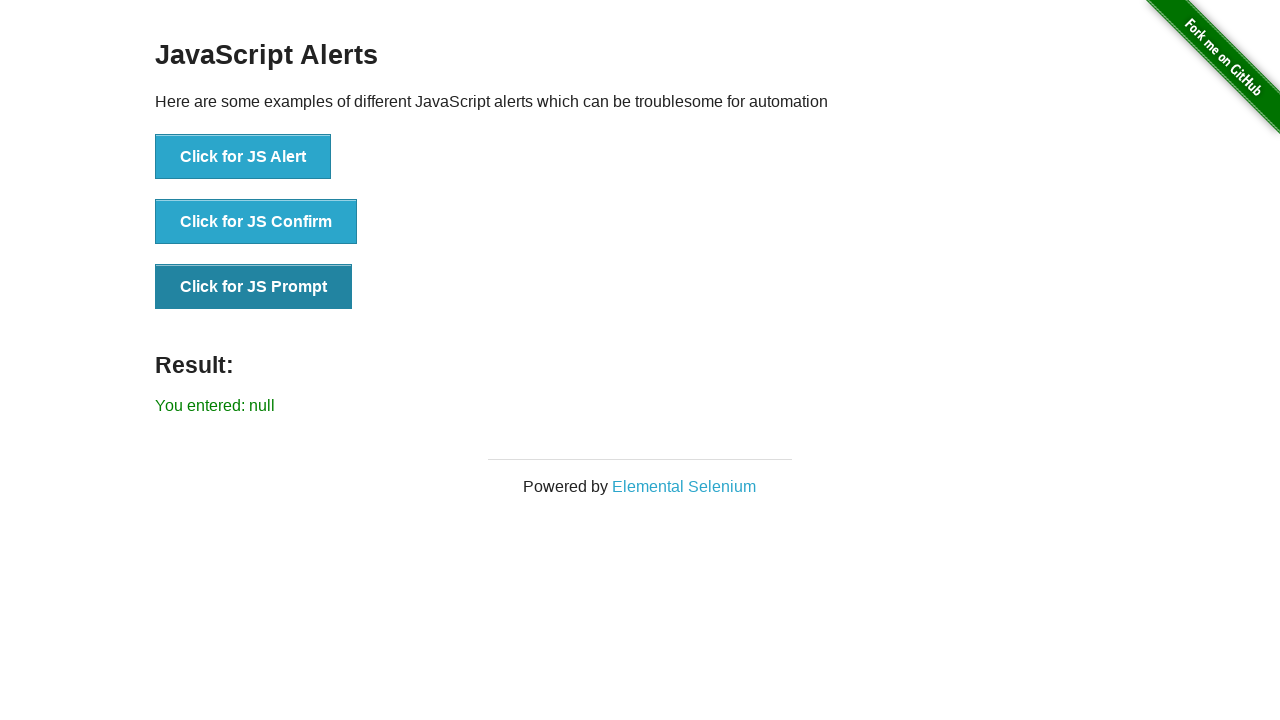

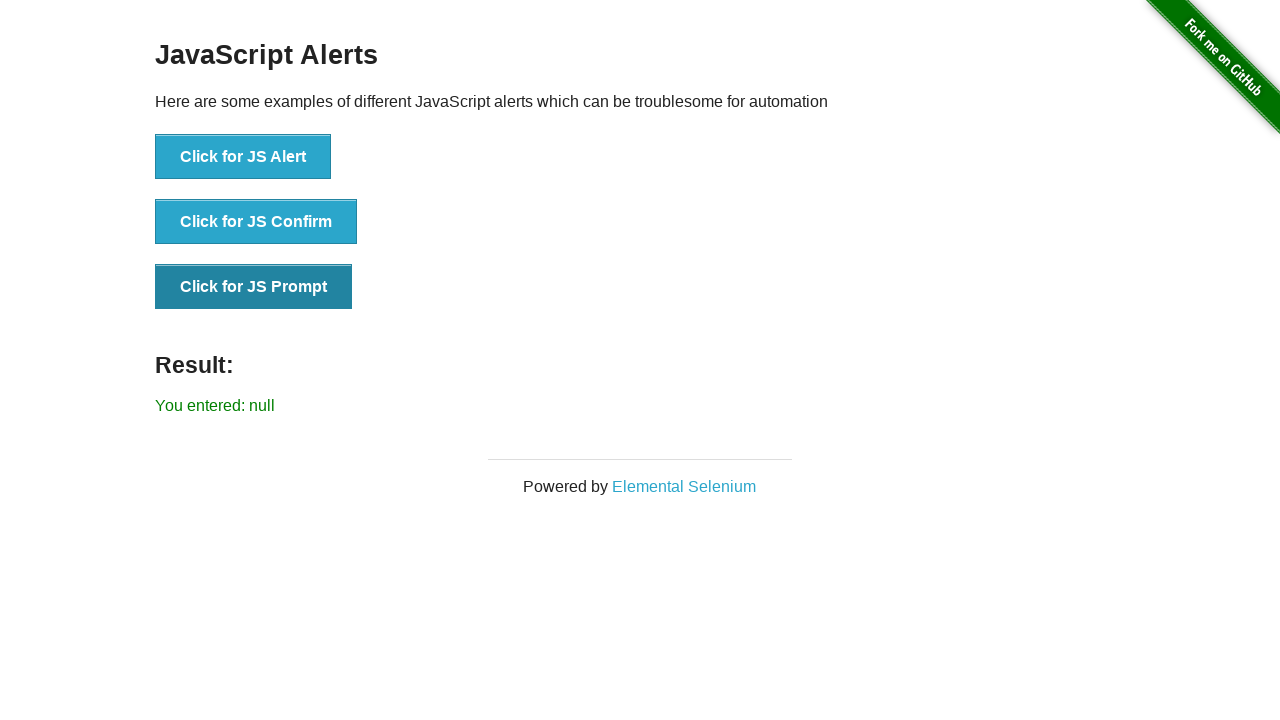